Tests interacting with an iframe by filling a text field inside frame_1

Starting URL: https://ui.vision/demo/webtest/frames/

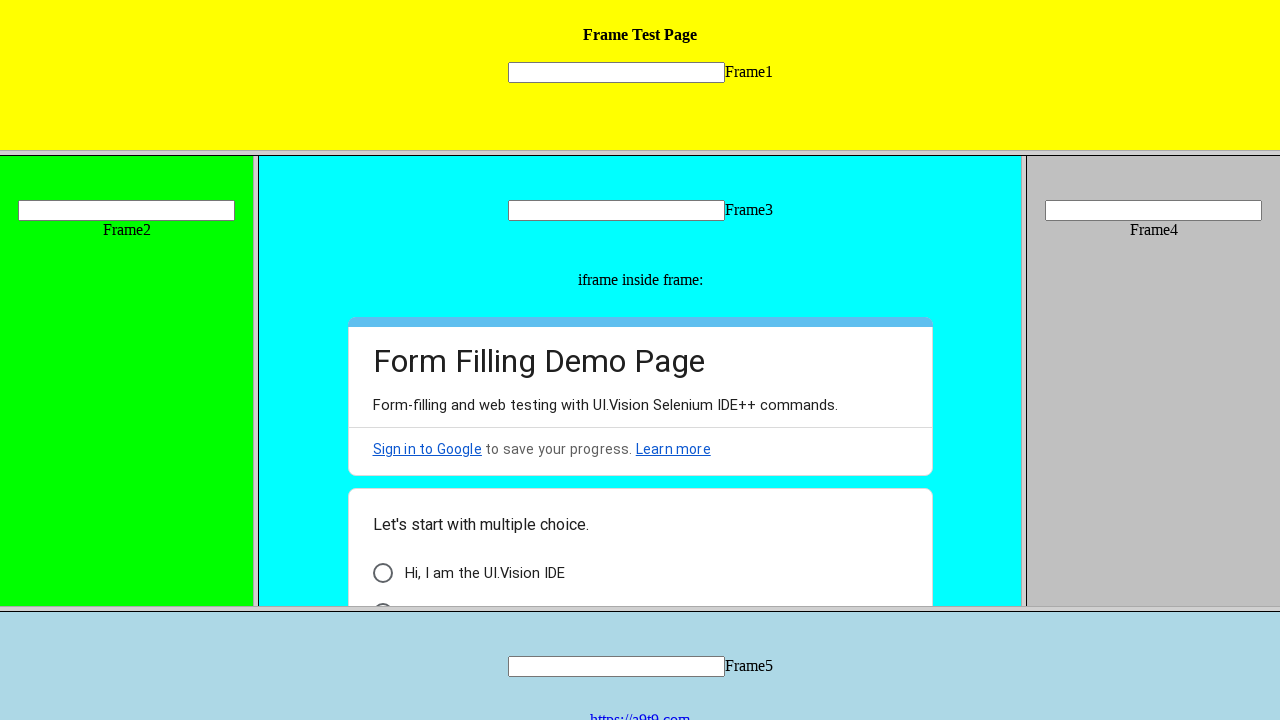

Located iframe with src='frame_1.html'
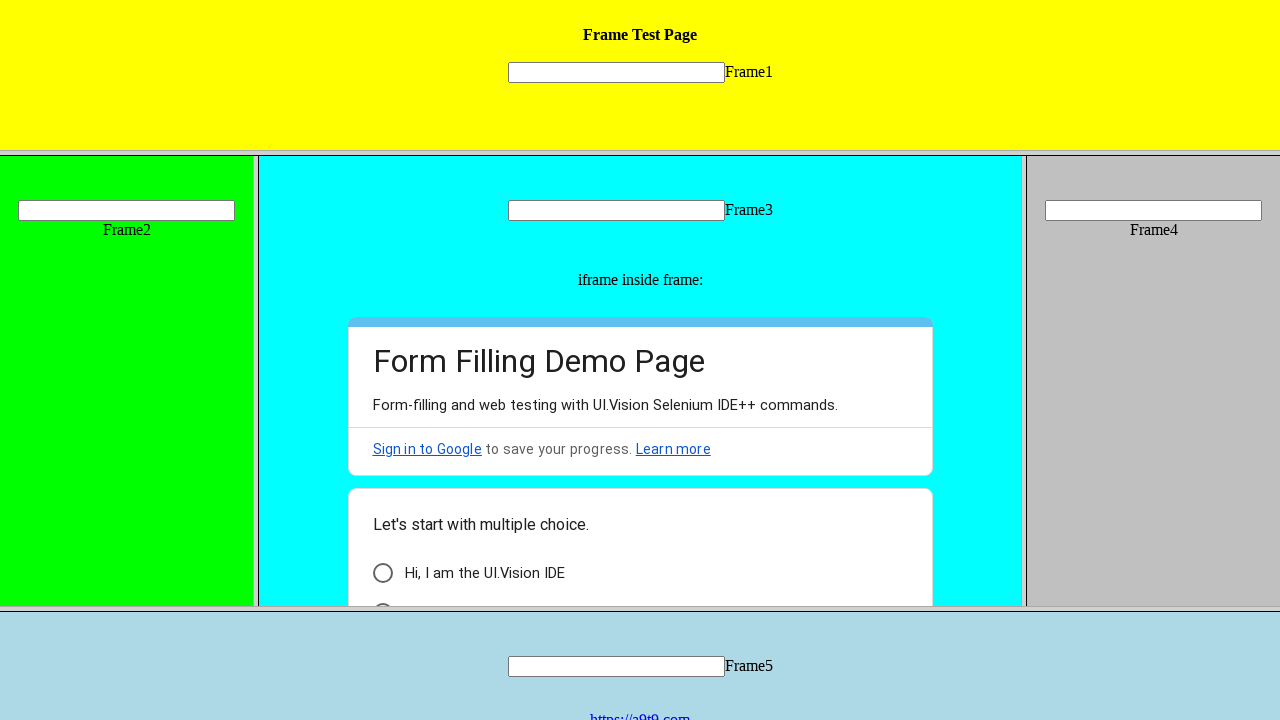

Filled text field 'mytext1' in frame_1 with 'Hello' on [src="frame_1.html"] >> internal:control=enter-frame >> [name="mytext1"]
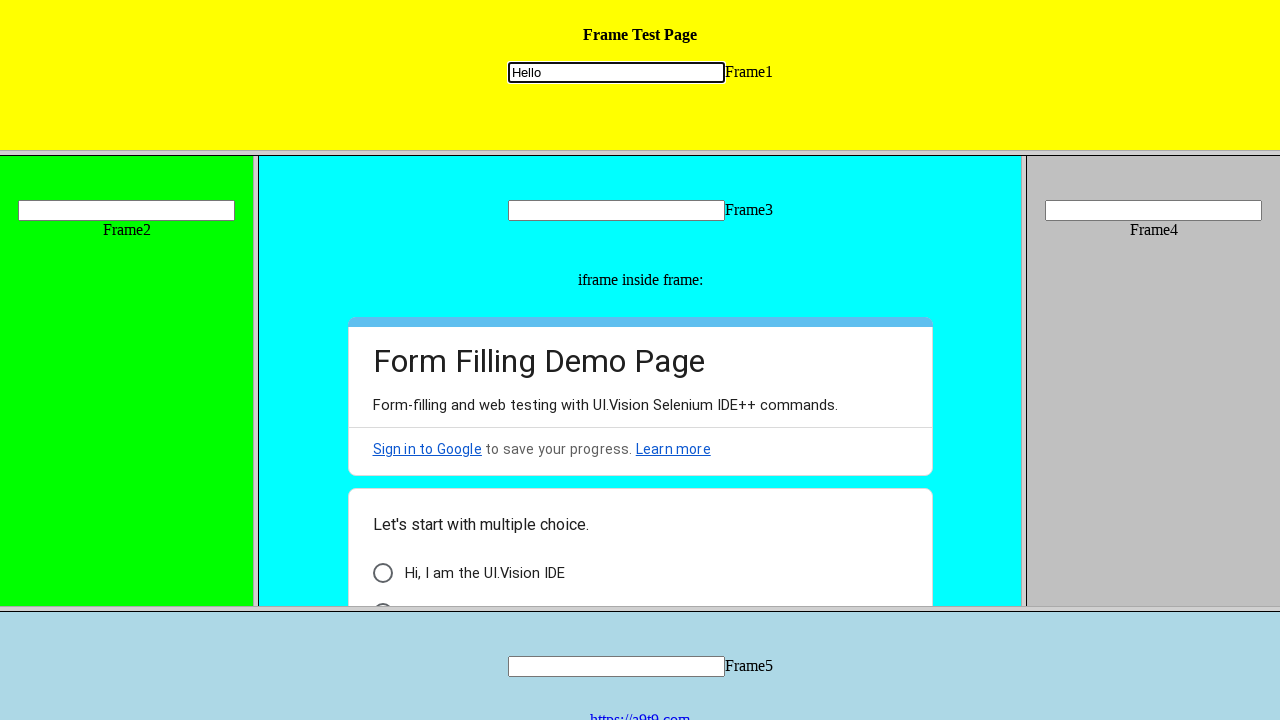

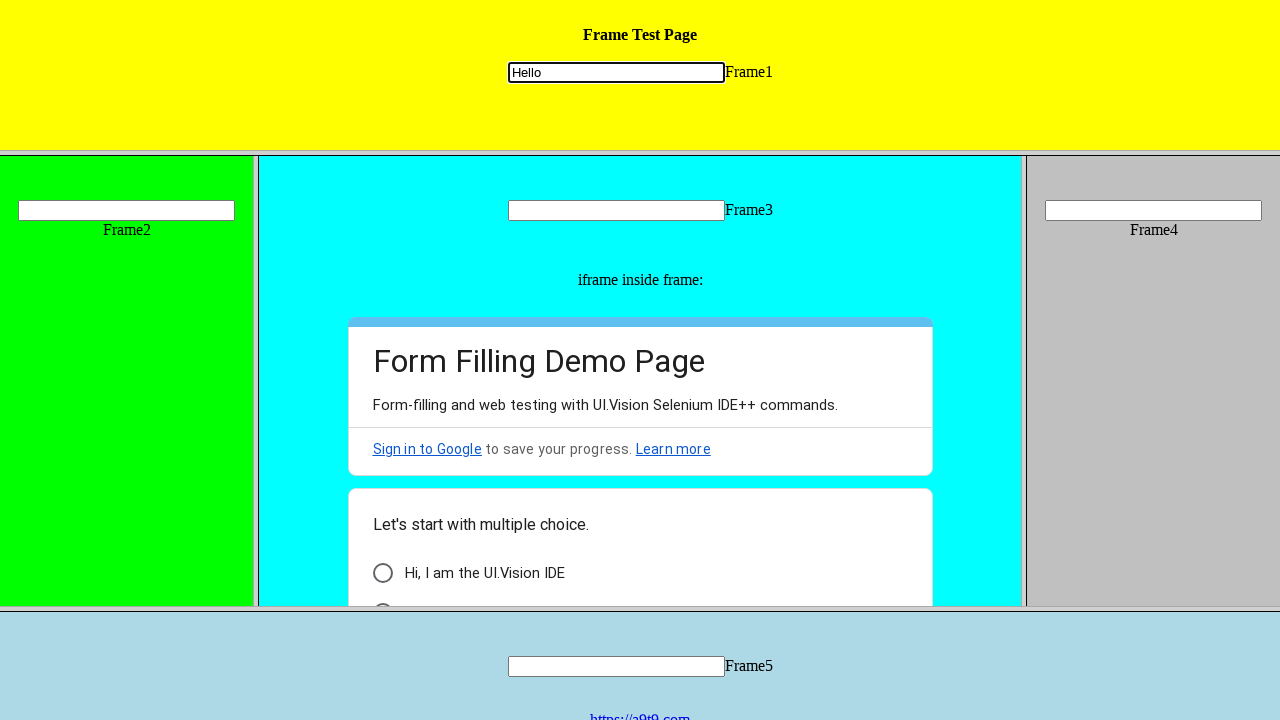